Tests iframe switching functionality by navigating to jQuery UI checkbox/radio demo page, switching to the demo iframe, and clicking on a radio button element.

Starting URL: https://jqueryui.com/checkboxradio/

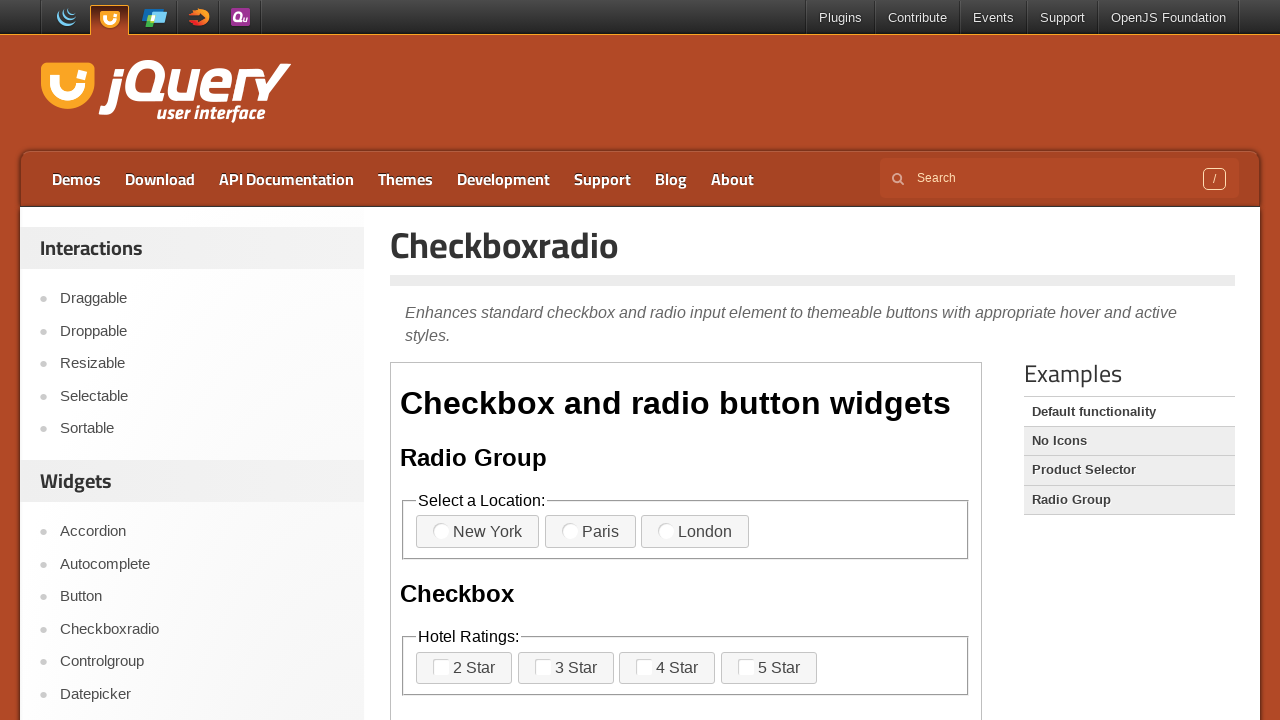

Navigated to jQuery UI checkboxradio demo page
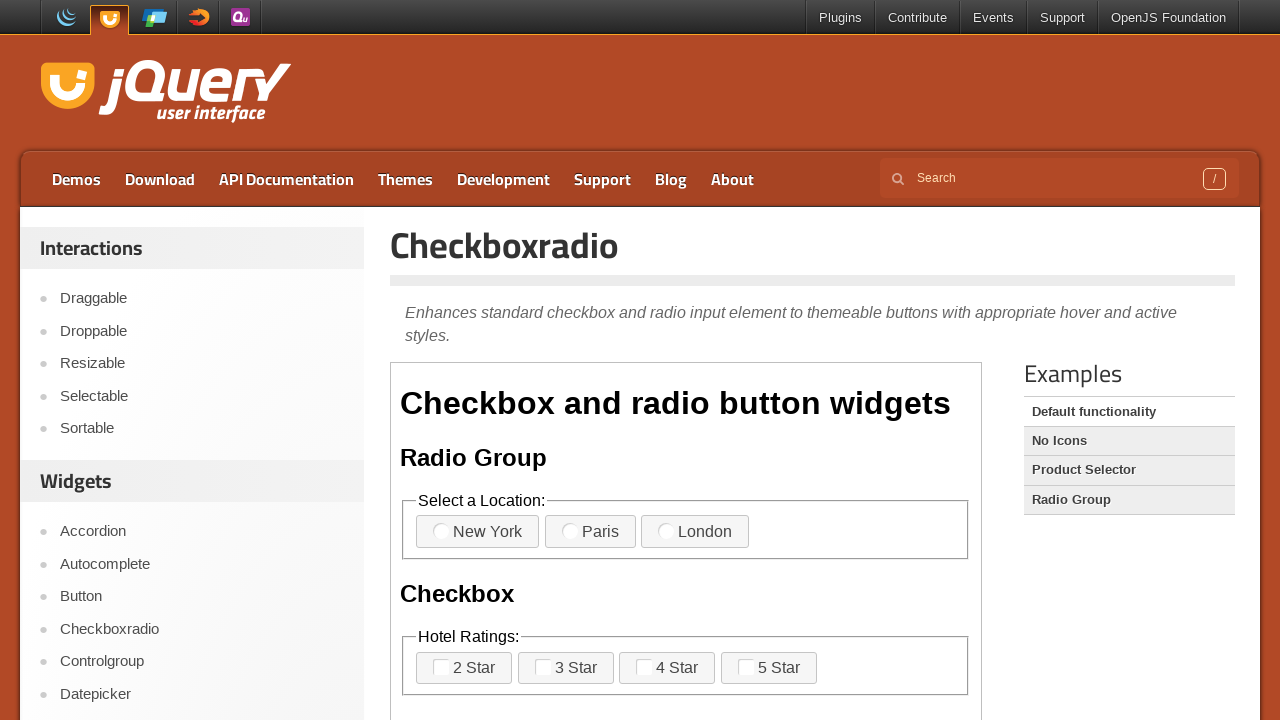

Located demo iframe
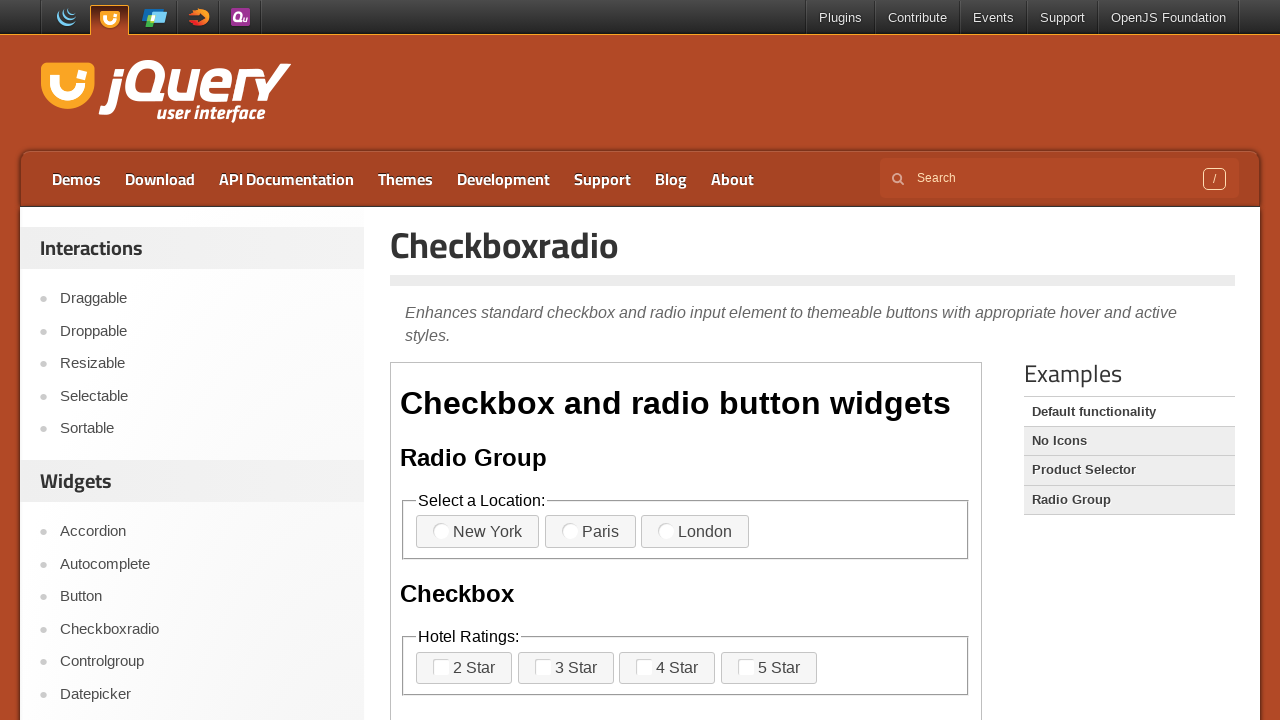

Clicked radio button label for radio-1 within iframe at (478, 532) on iframe.demo-frame >> internal:control=enter-frame >> label[for='radio-1']
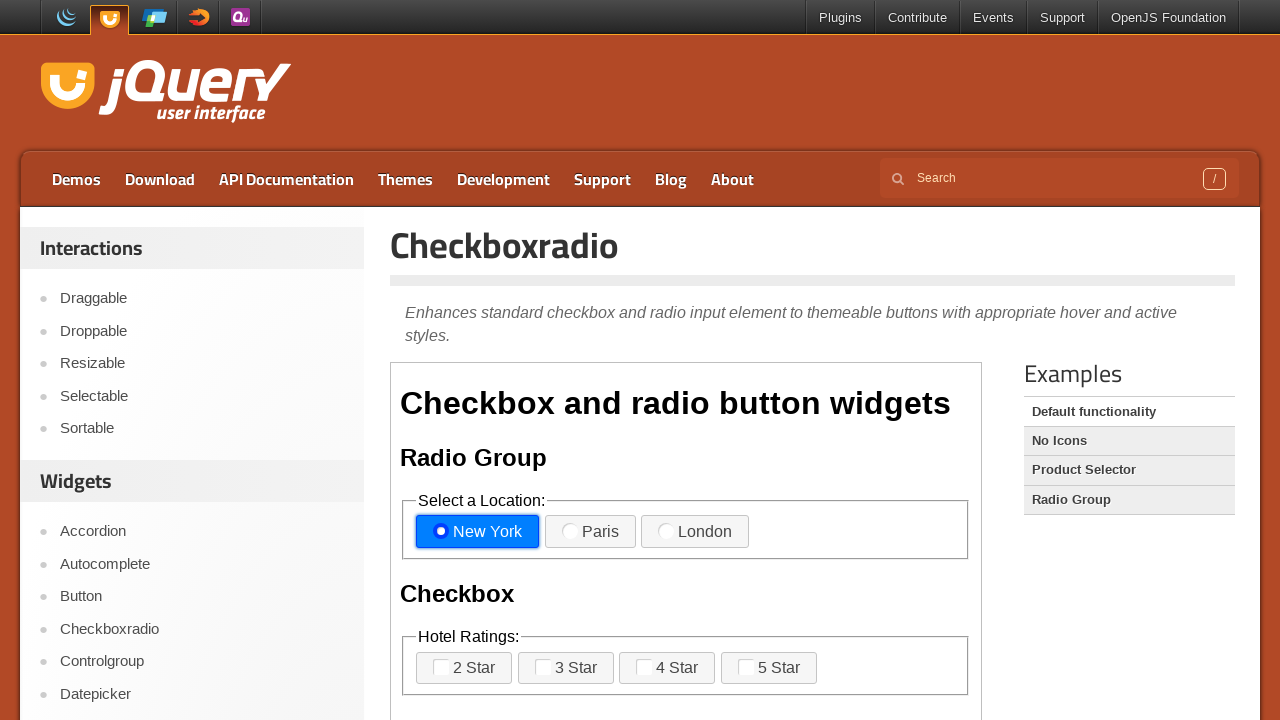

Waited 1 second to observe radio button selection
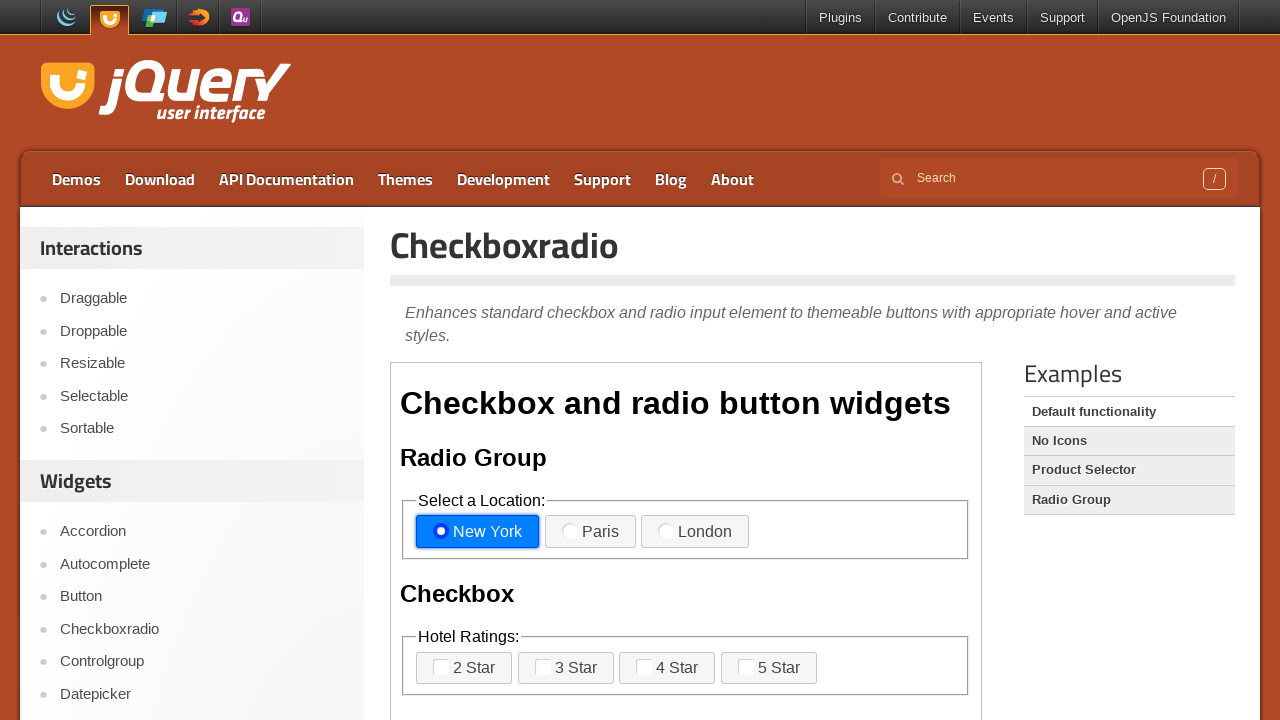

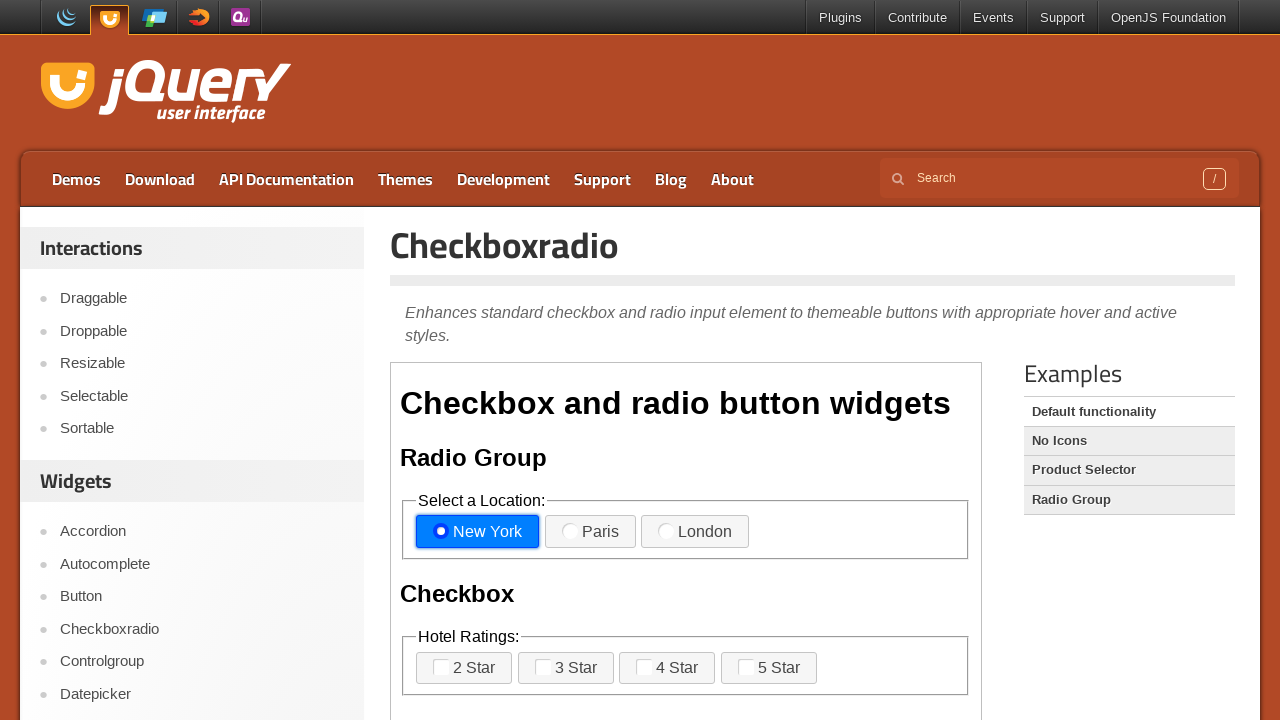